Tests dropdown selection functionality by selecting Option 3, then Option 2, and verifying the result message displays Option 2

Starting URL: https://acctabootcamp.github.io/site/examples/actions

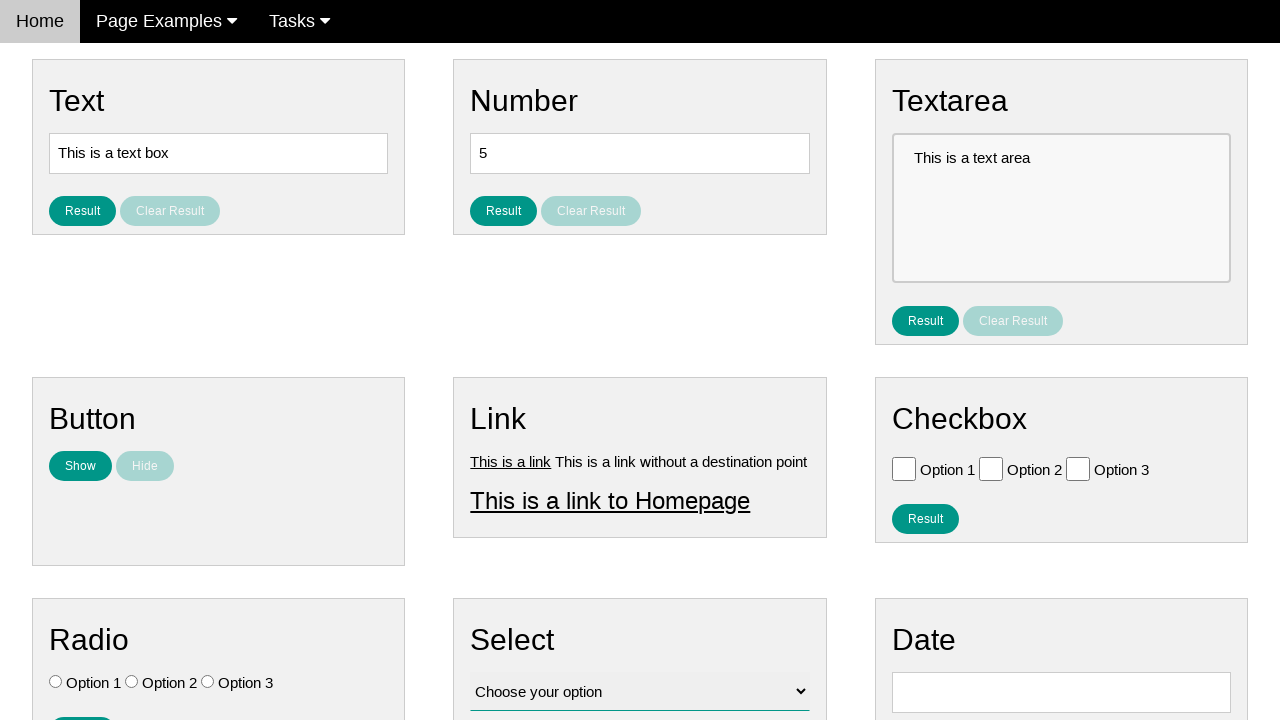

Navigated to dropdown selection test page
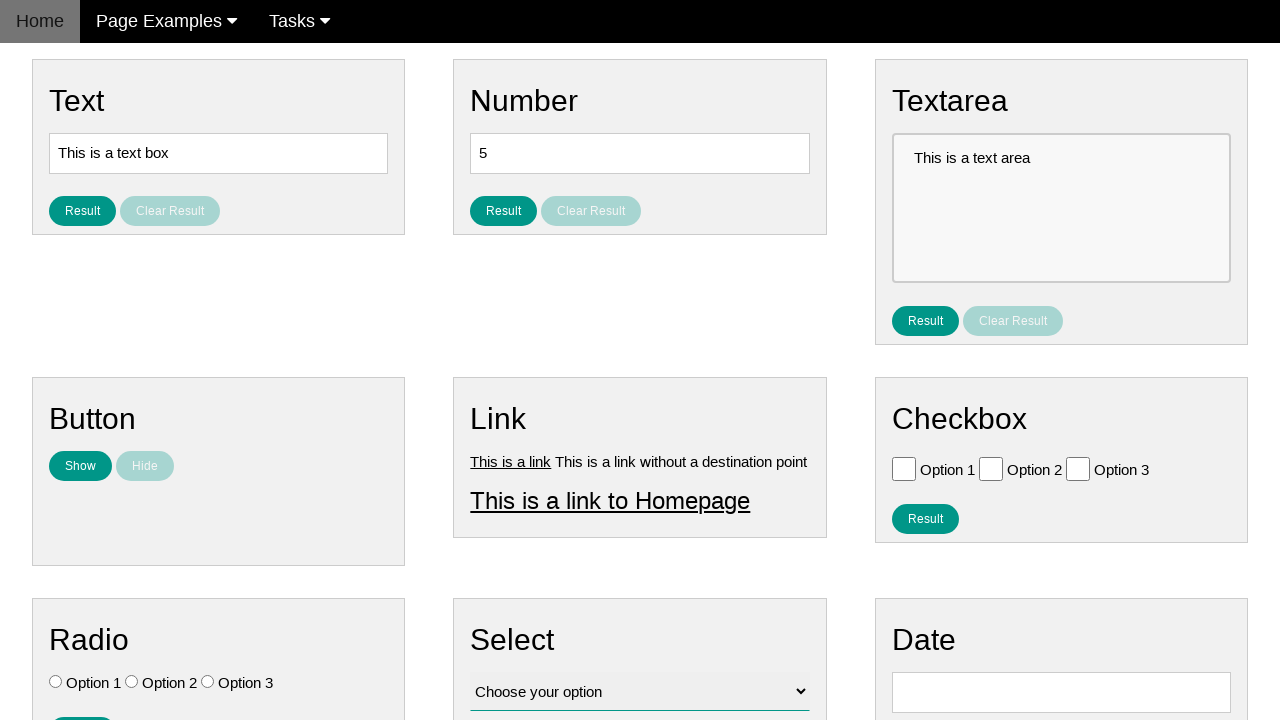

Selected Option 3 from dropdown on #vfb-12
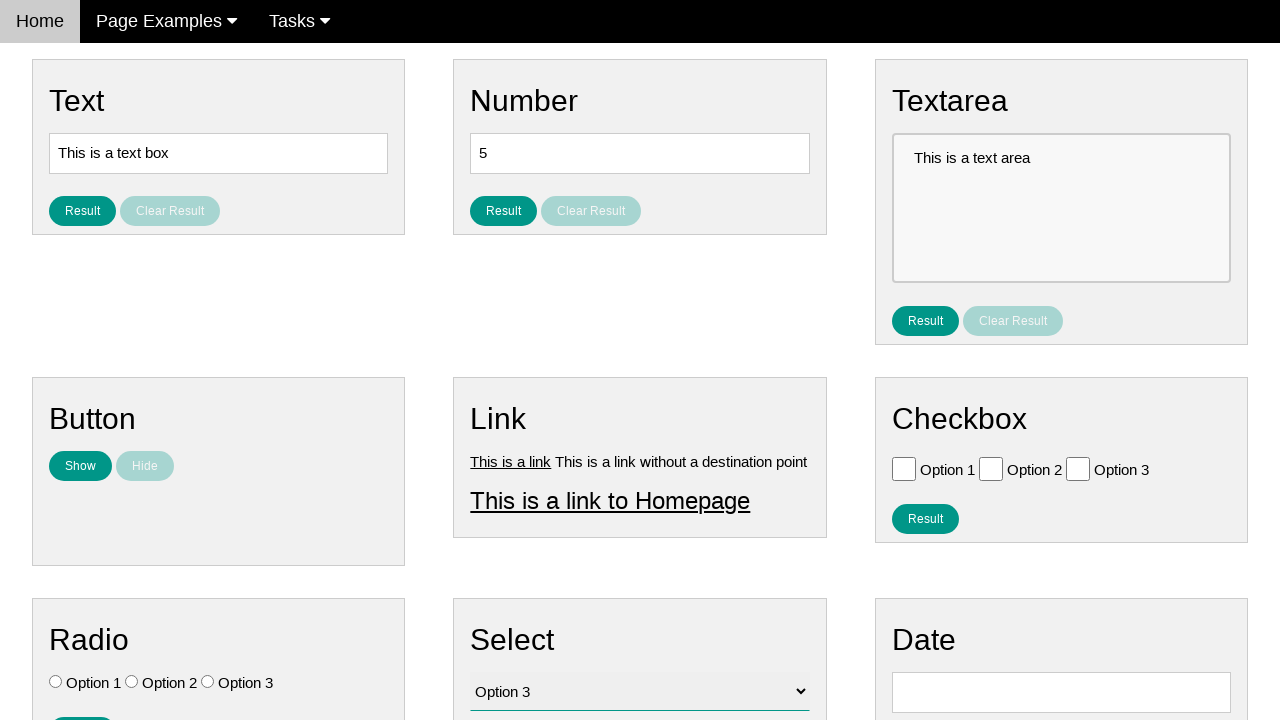

Selected Option 2 from dropdown on #vfb-12
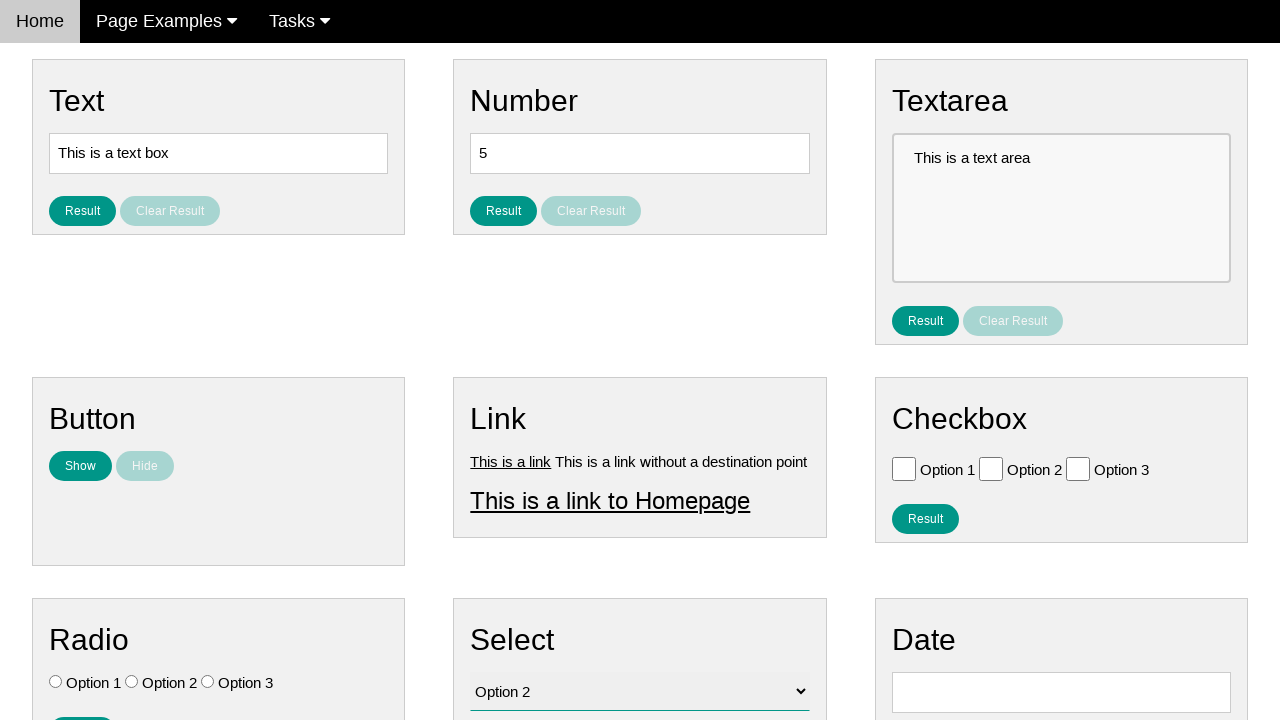

Clicked result button to verify selection at (504, 424) on #result_button_select
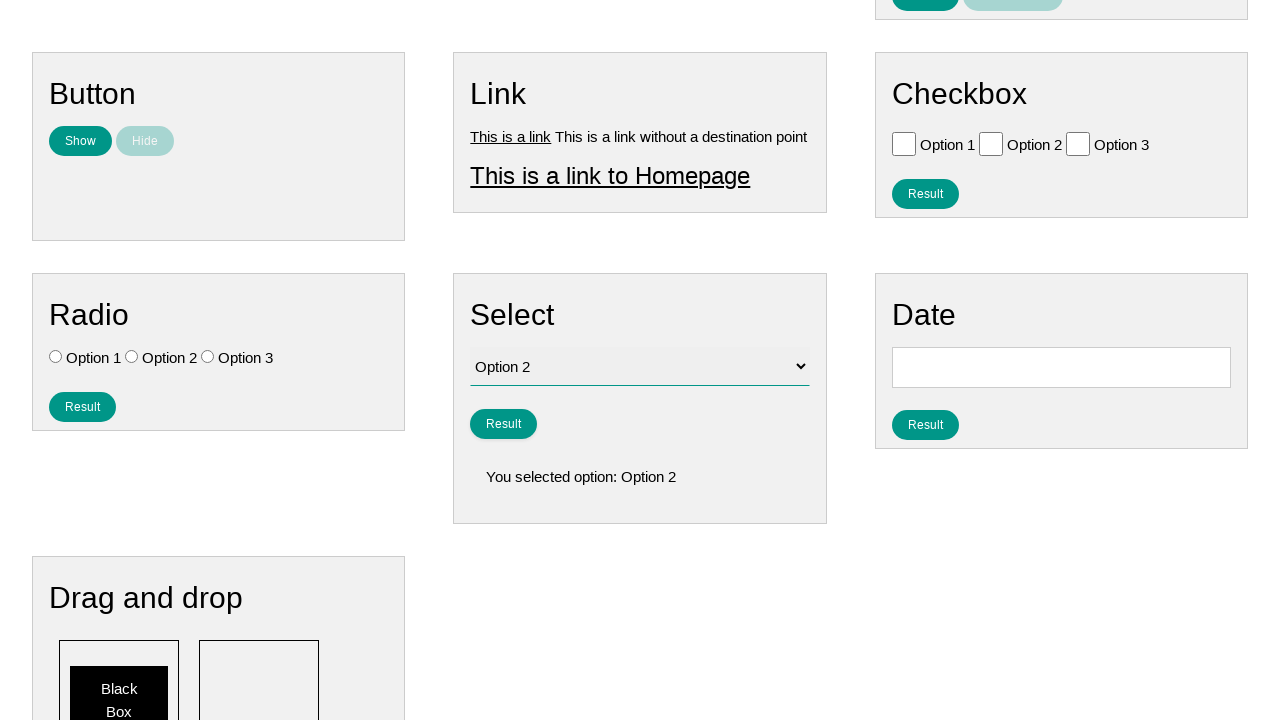

Result message displayed with Option 2 selection
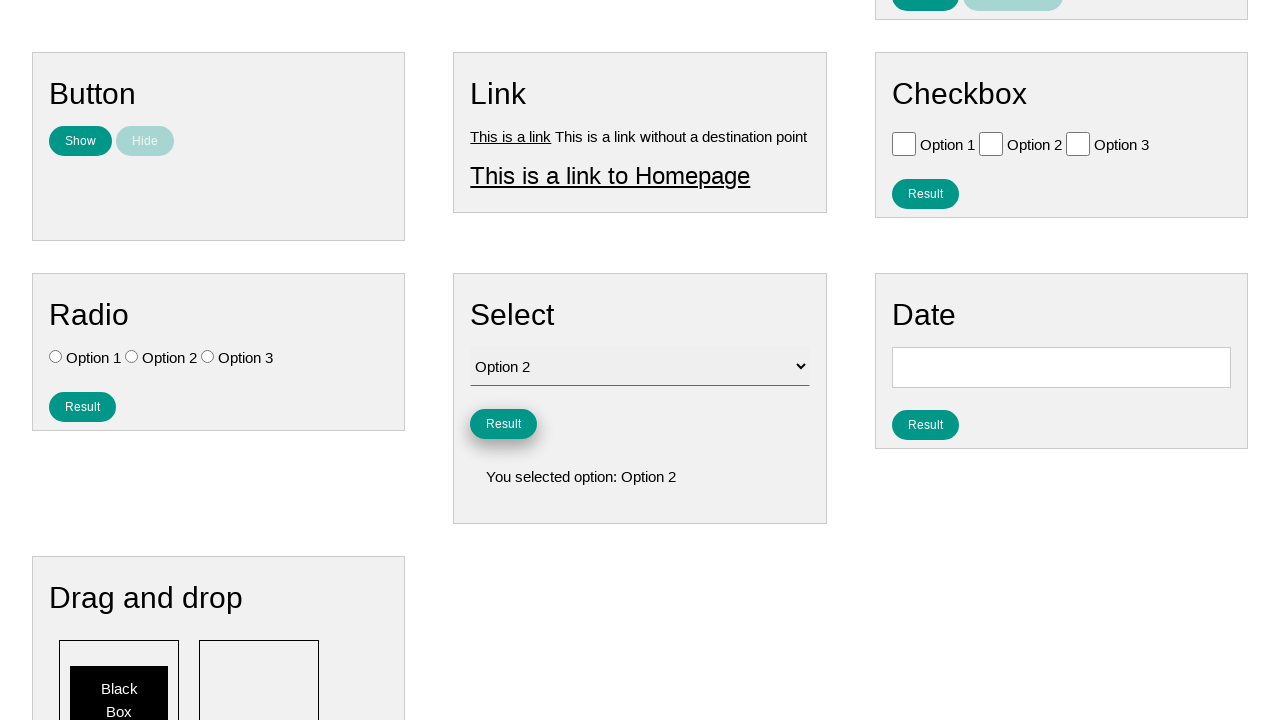

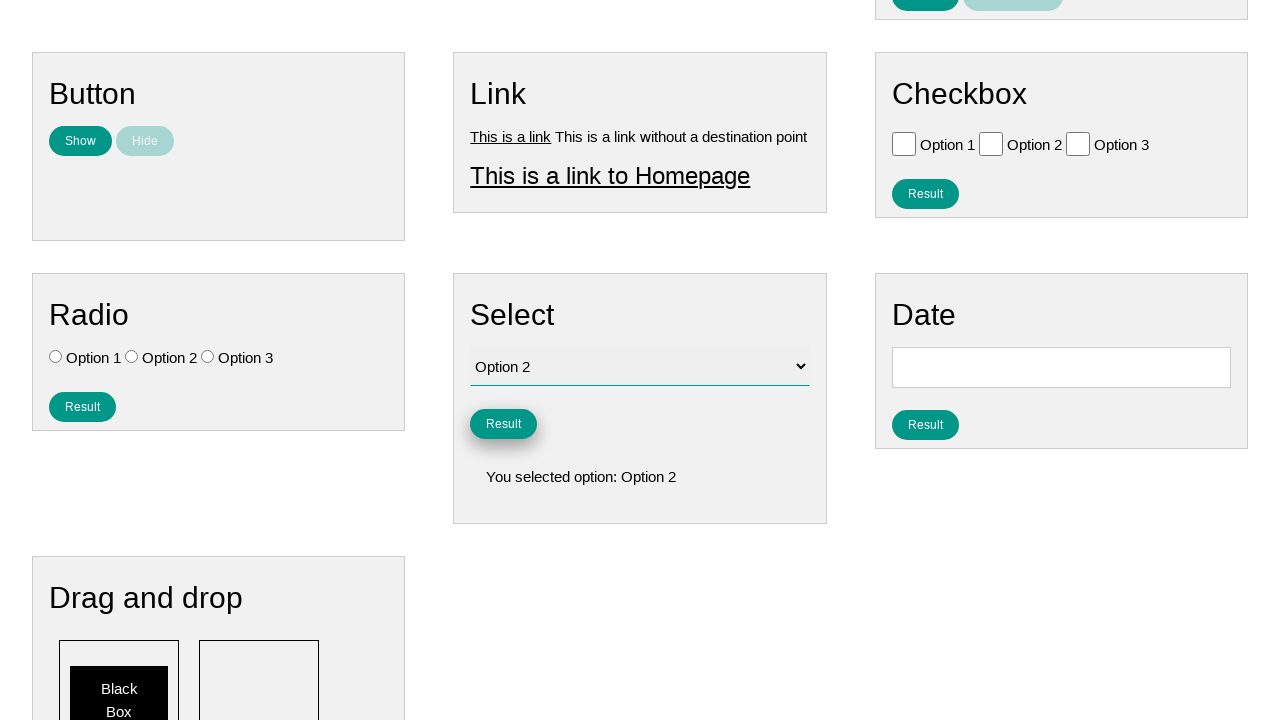